Tests e-commerce functionality by searching for specific vegetables, adding them to cart, and proceeding to checkout

Starting URL: https://rahulshettyacademy.com/seleniumPractise/#/

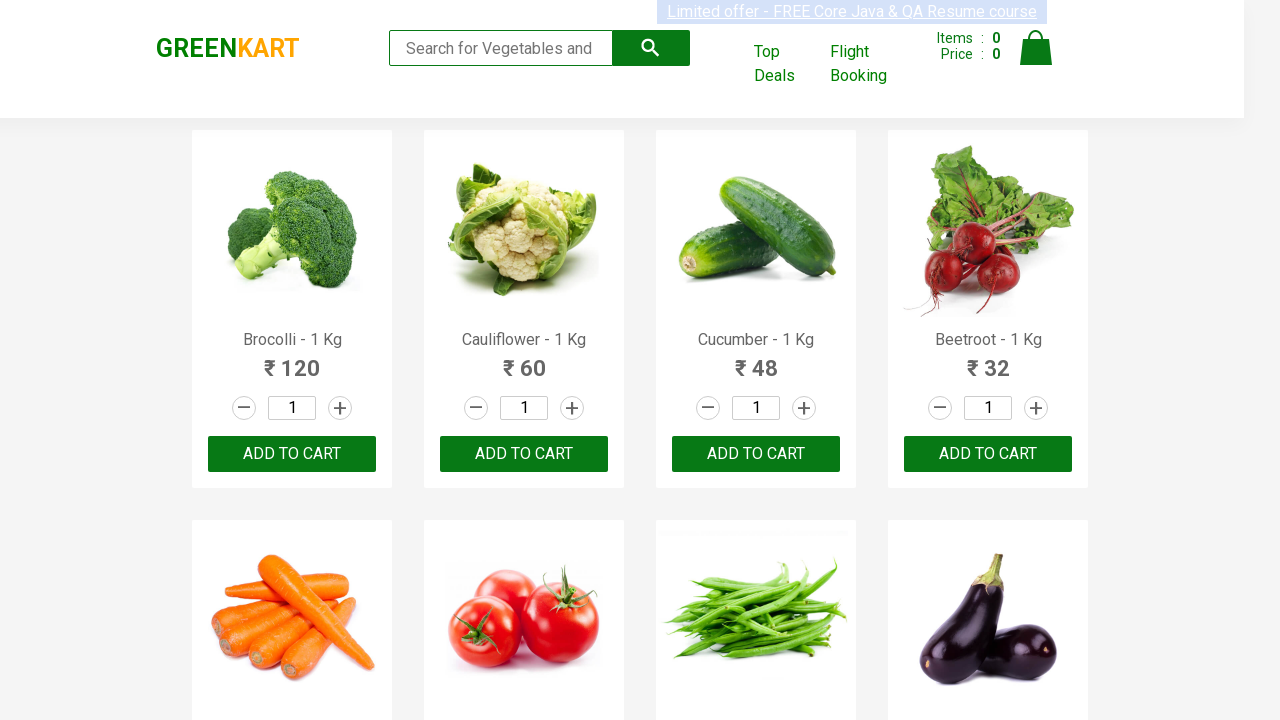

Waited for product list to load
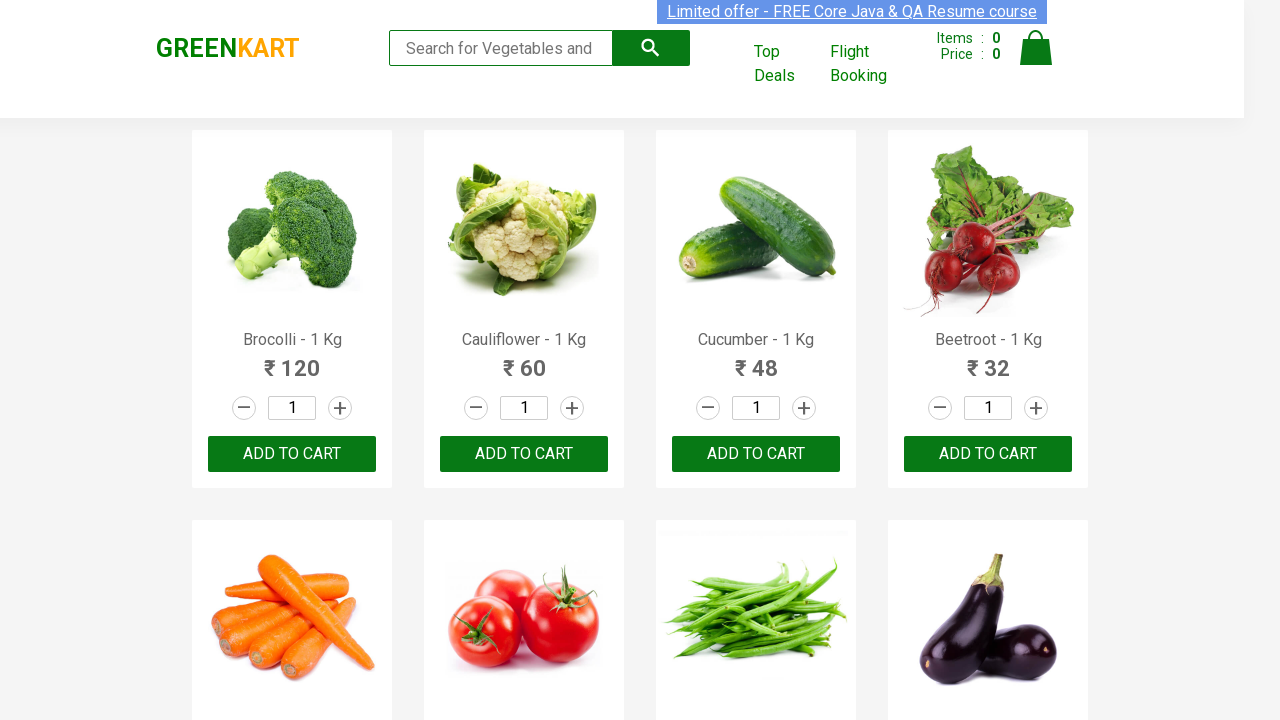

Retrieved all product elements from page
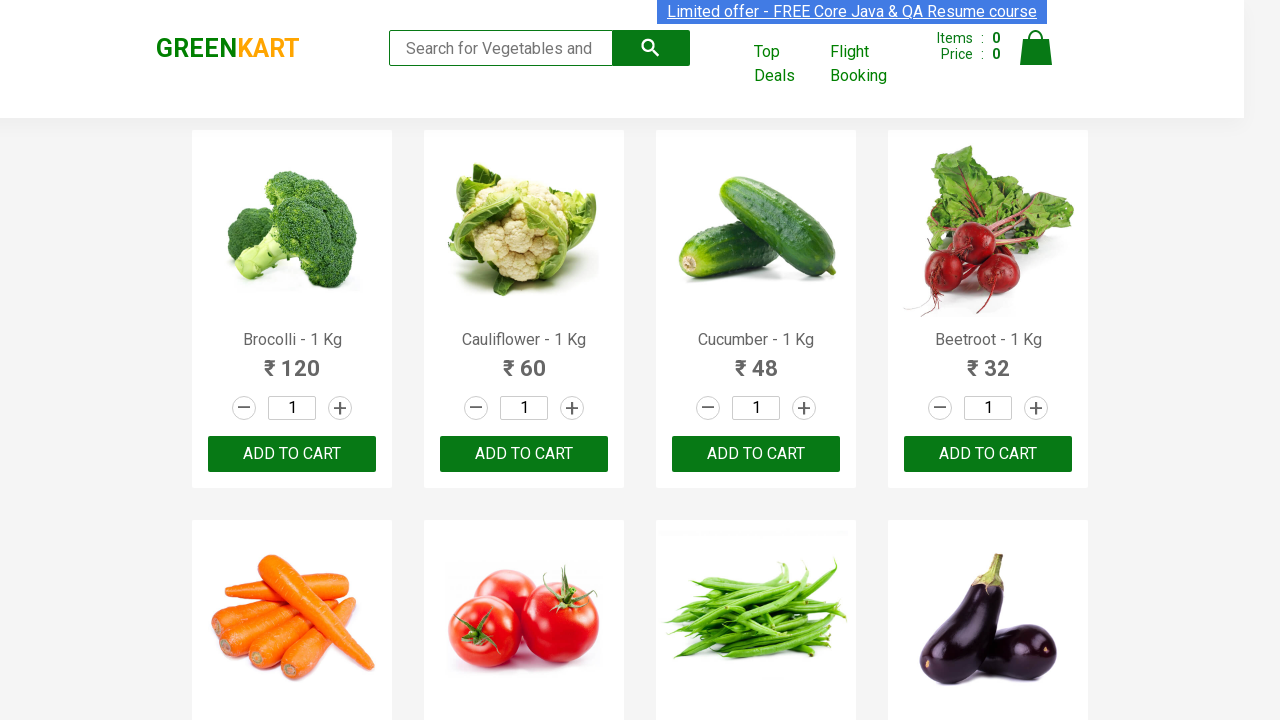

Added Brocolli to cart at (292, 454) on //div[@class='product'][1]//button[text()='ADD TO CART']
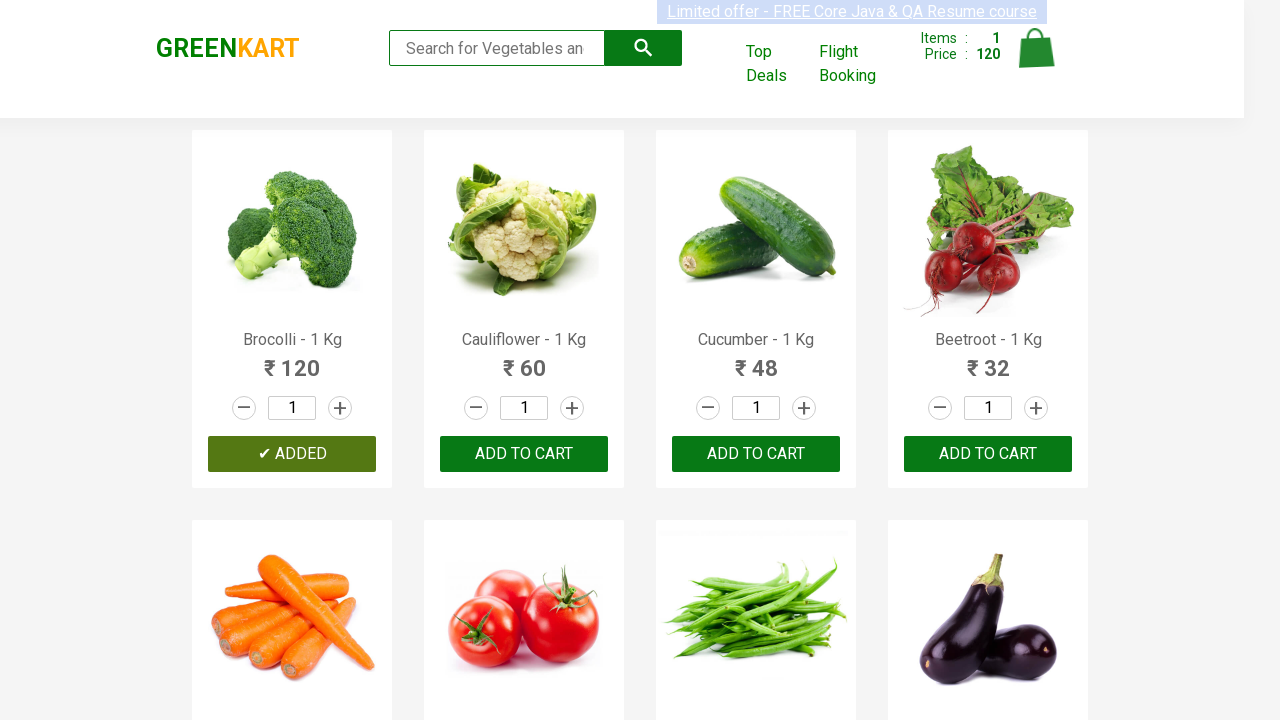

Added Cauliflower to cart at (524, 454) on //div[@class='product'][2]//button[text()='ADD TO CART']
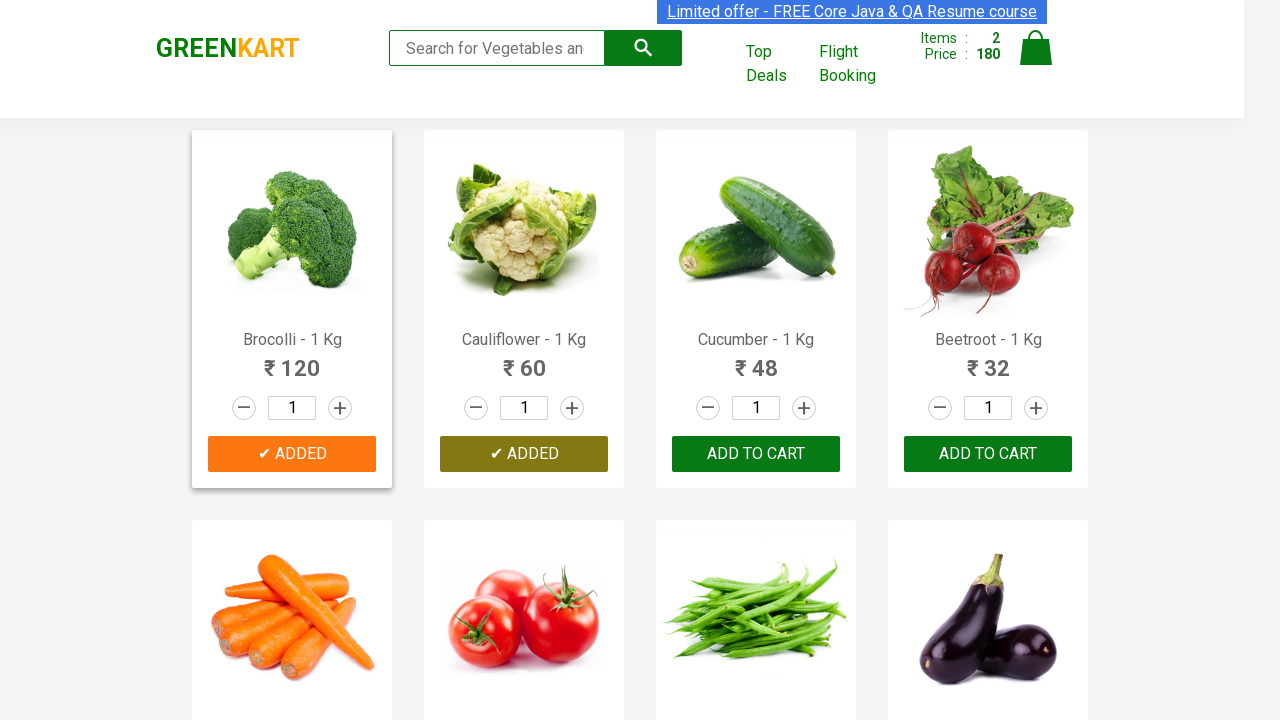

Clicked on cart icon to view cart at (1036, 48) on img[alt='Cart']
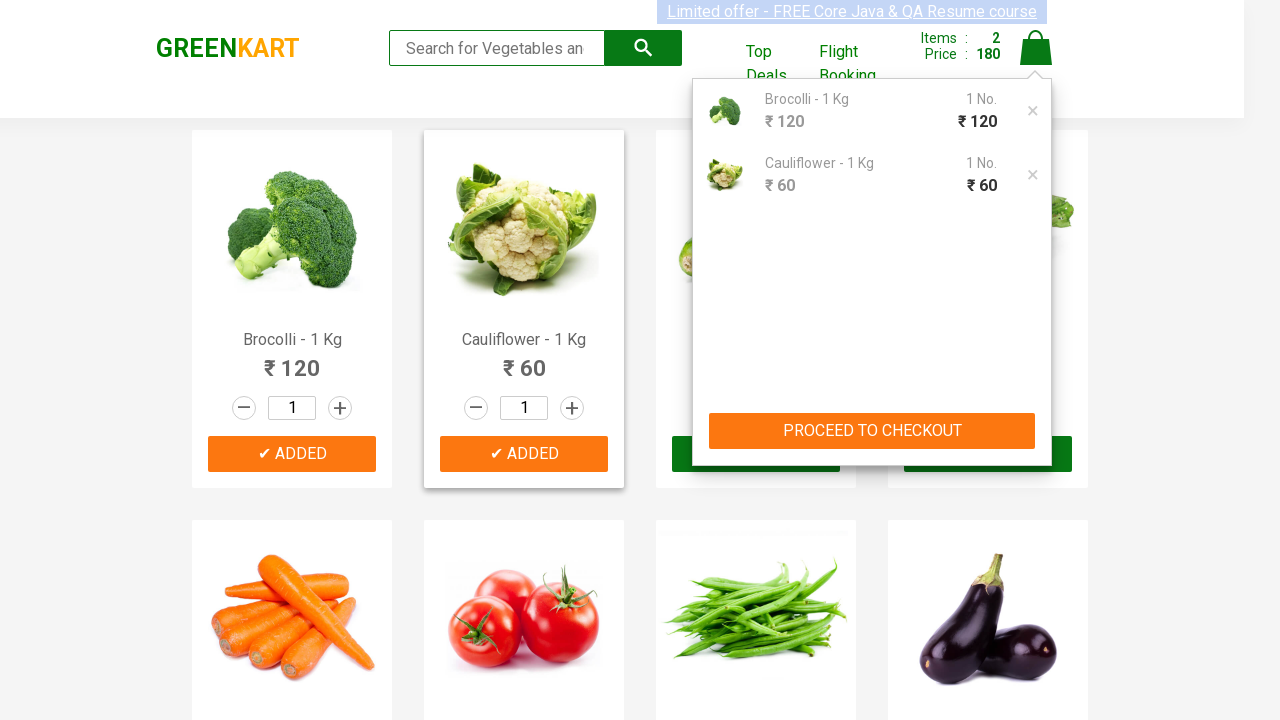

Waited for PROCEED TO CHECKOUT button to become visible
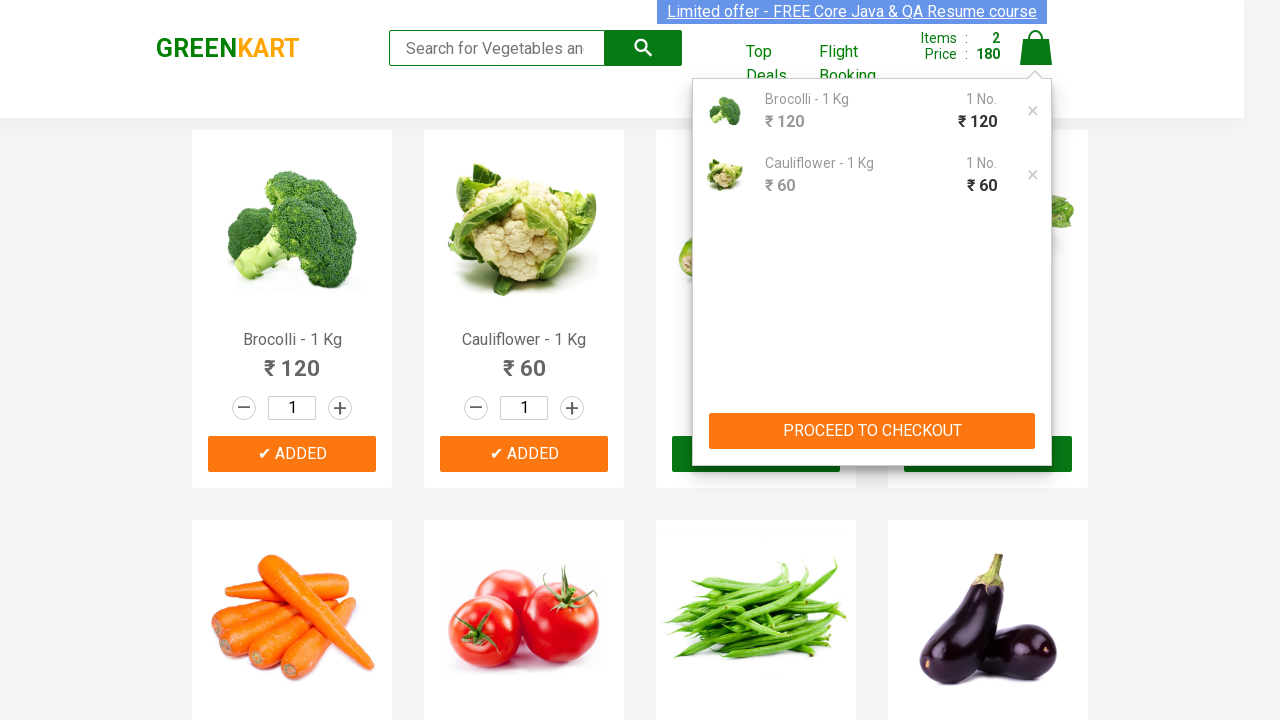

Clicked PROCEED TO CHECKOUT button to proceed with order at (872, 431) on xpath=//button[text()='PROCEED TO CHECKOUT']
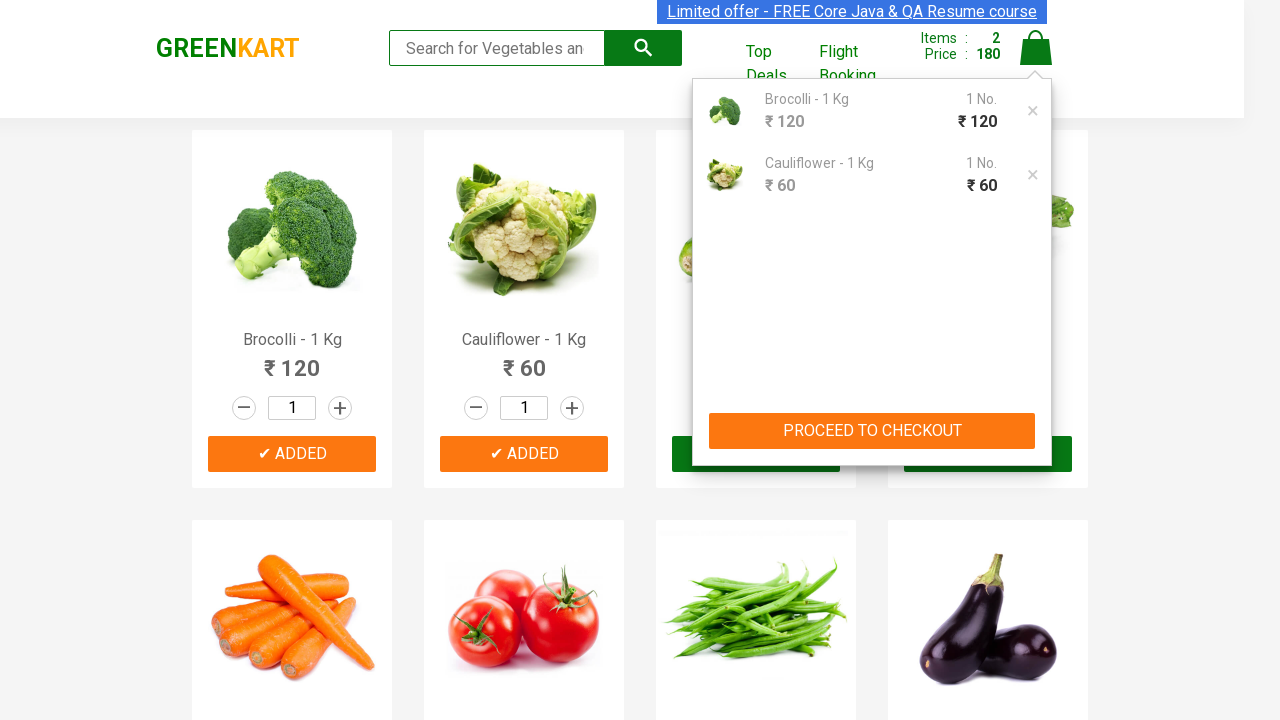

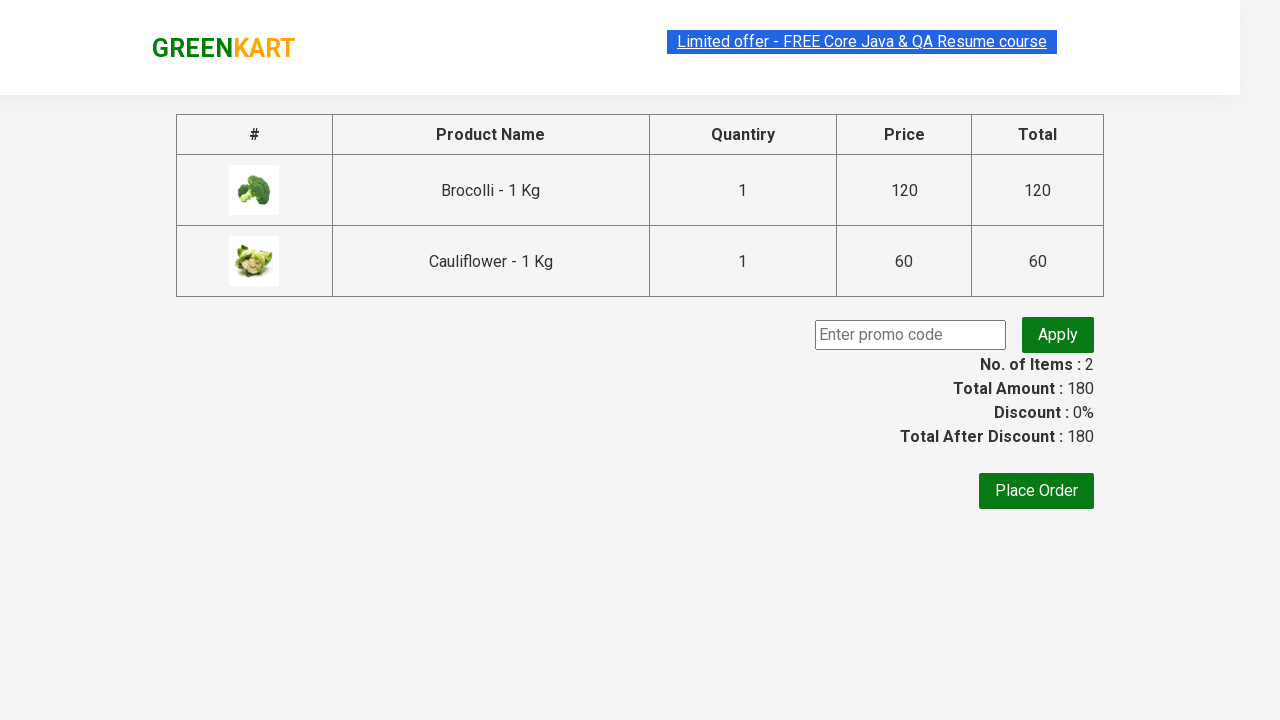